Navigates to the omayo blogspot test page and maximizes the browser window. This is a basic browser setup verification test.

Starting URL: http://omayo.blogspot.com/

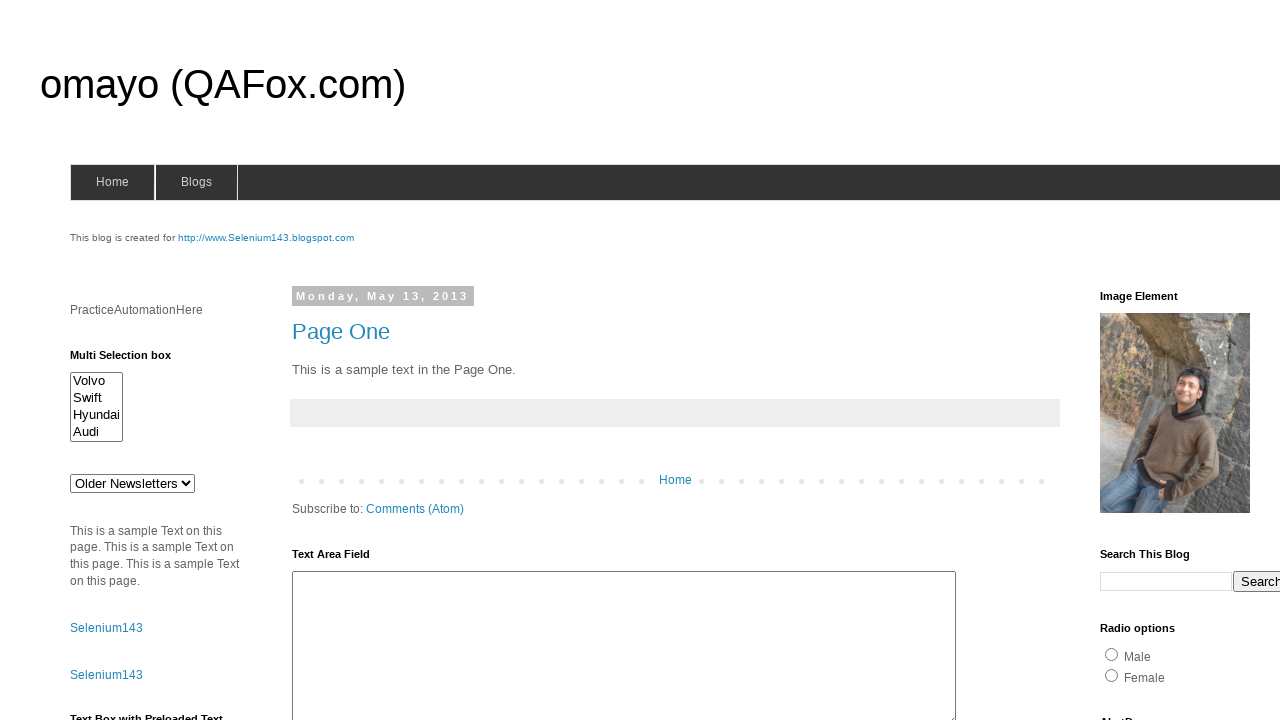

Navigated to omayo.blogspot.com
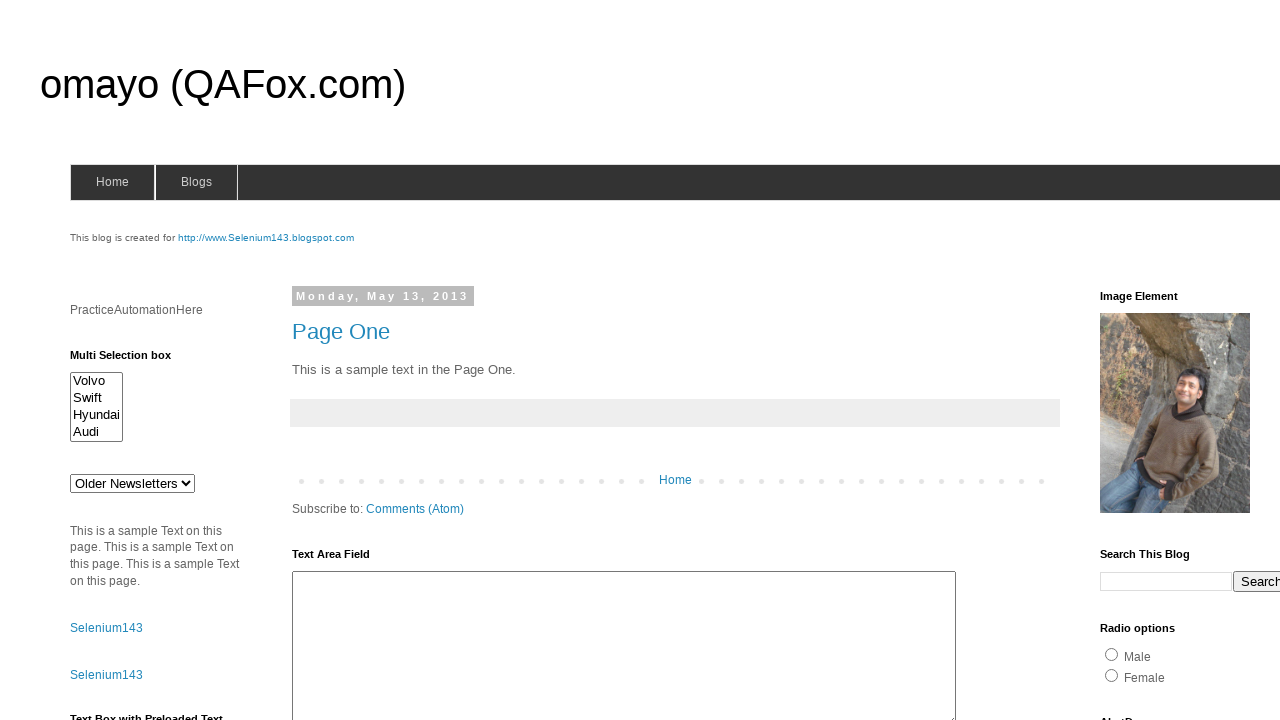

Set browser window to maximum size (1920x1080)
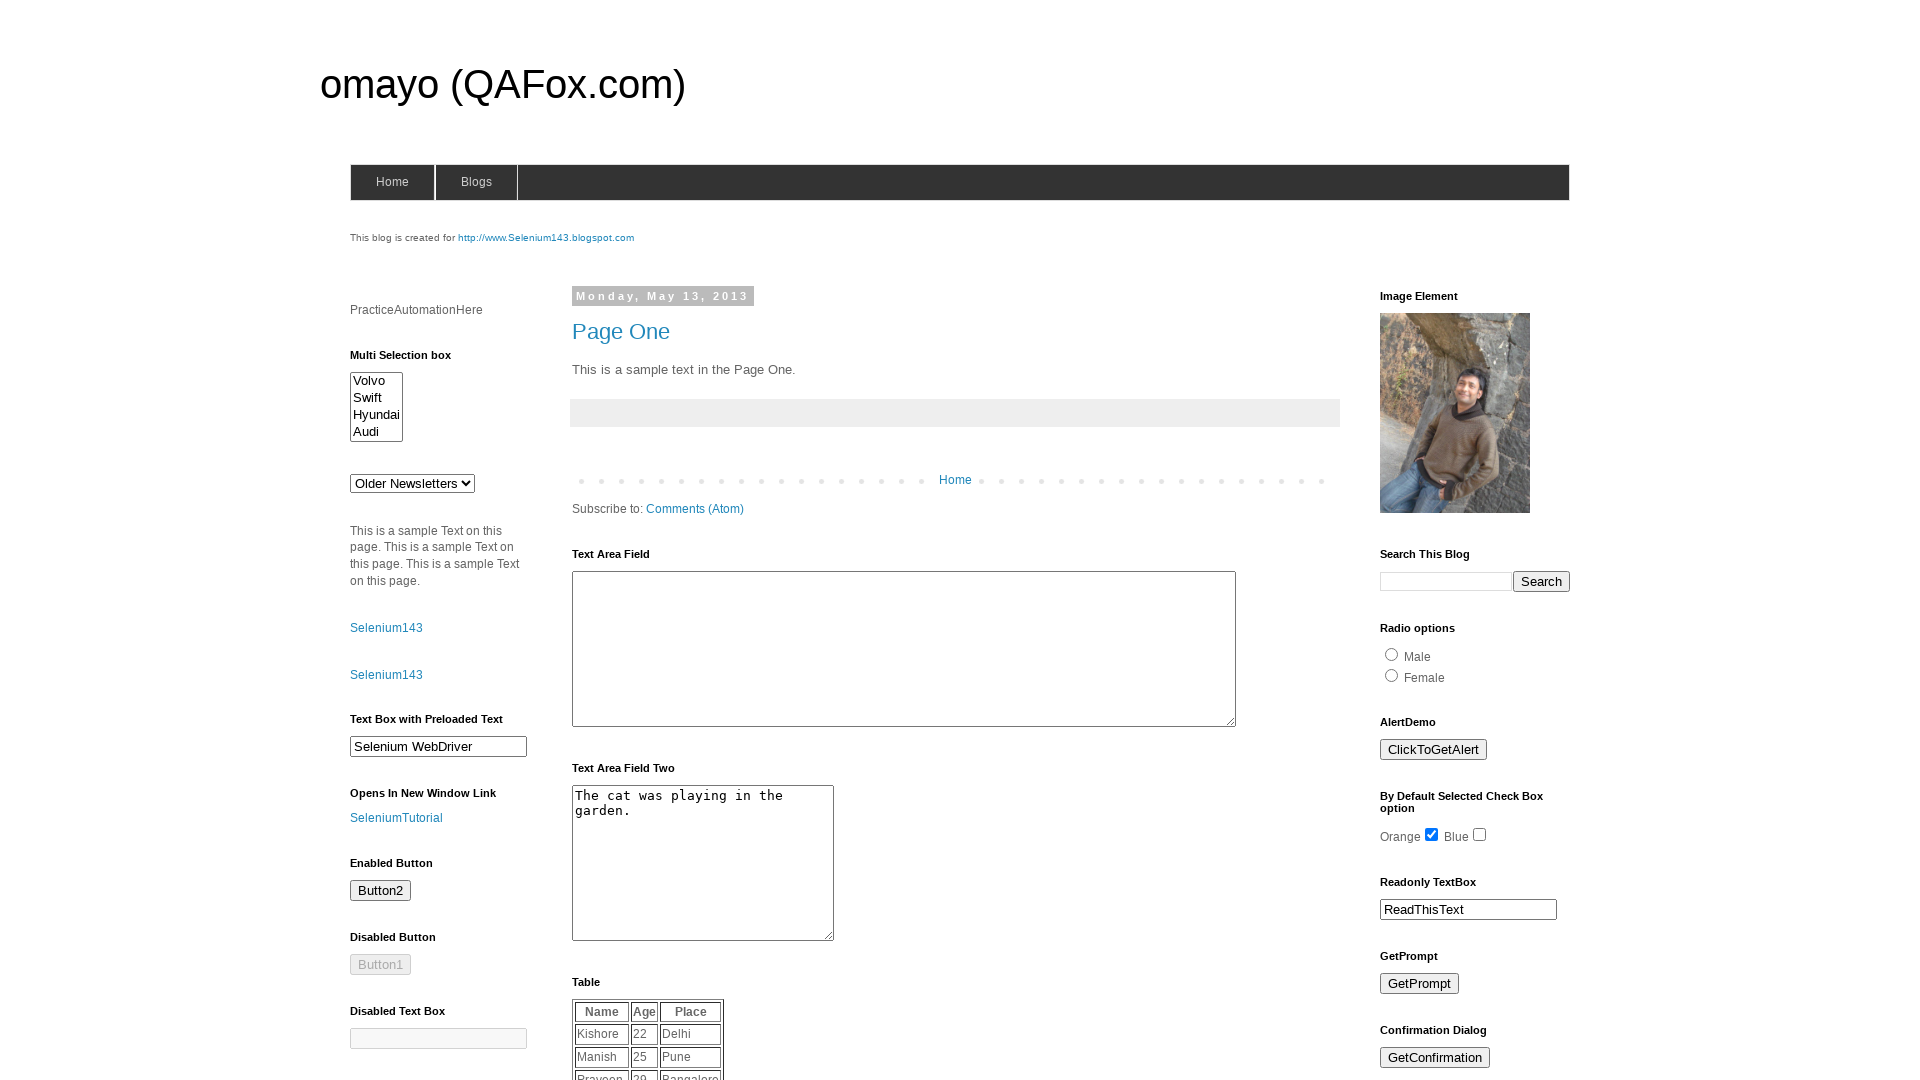

Page fully loaded (domcontentloaded state)
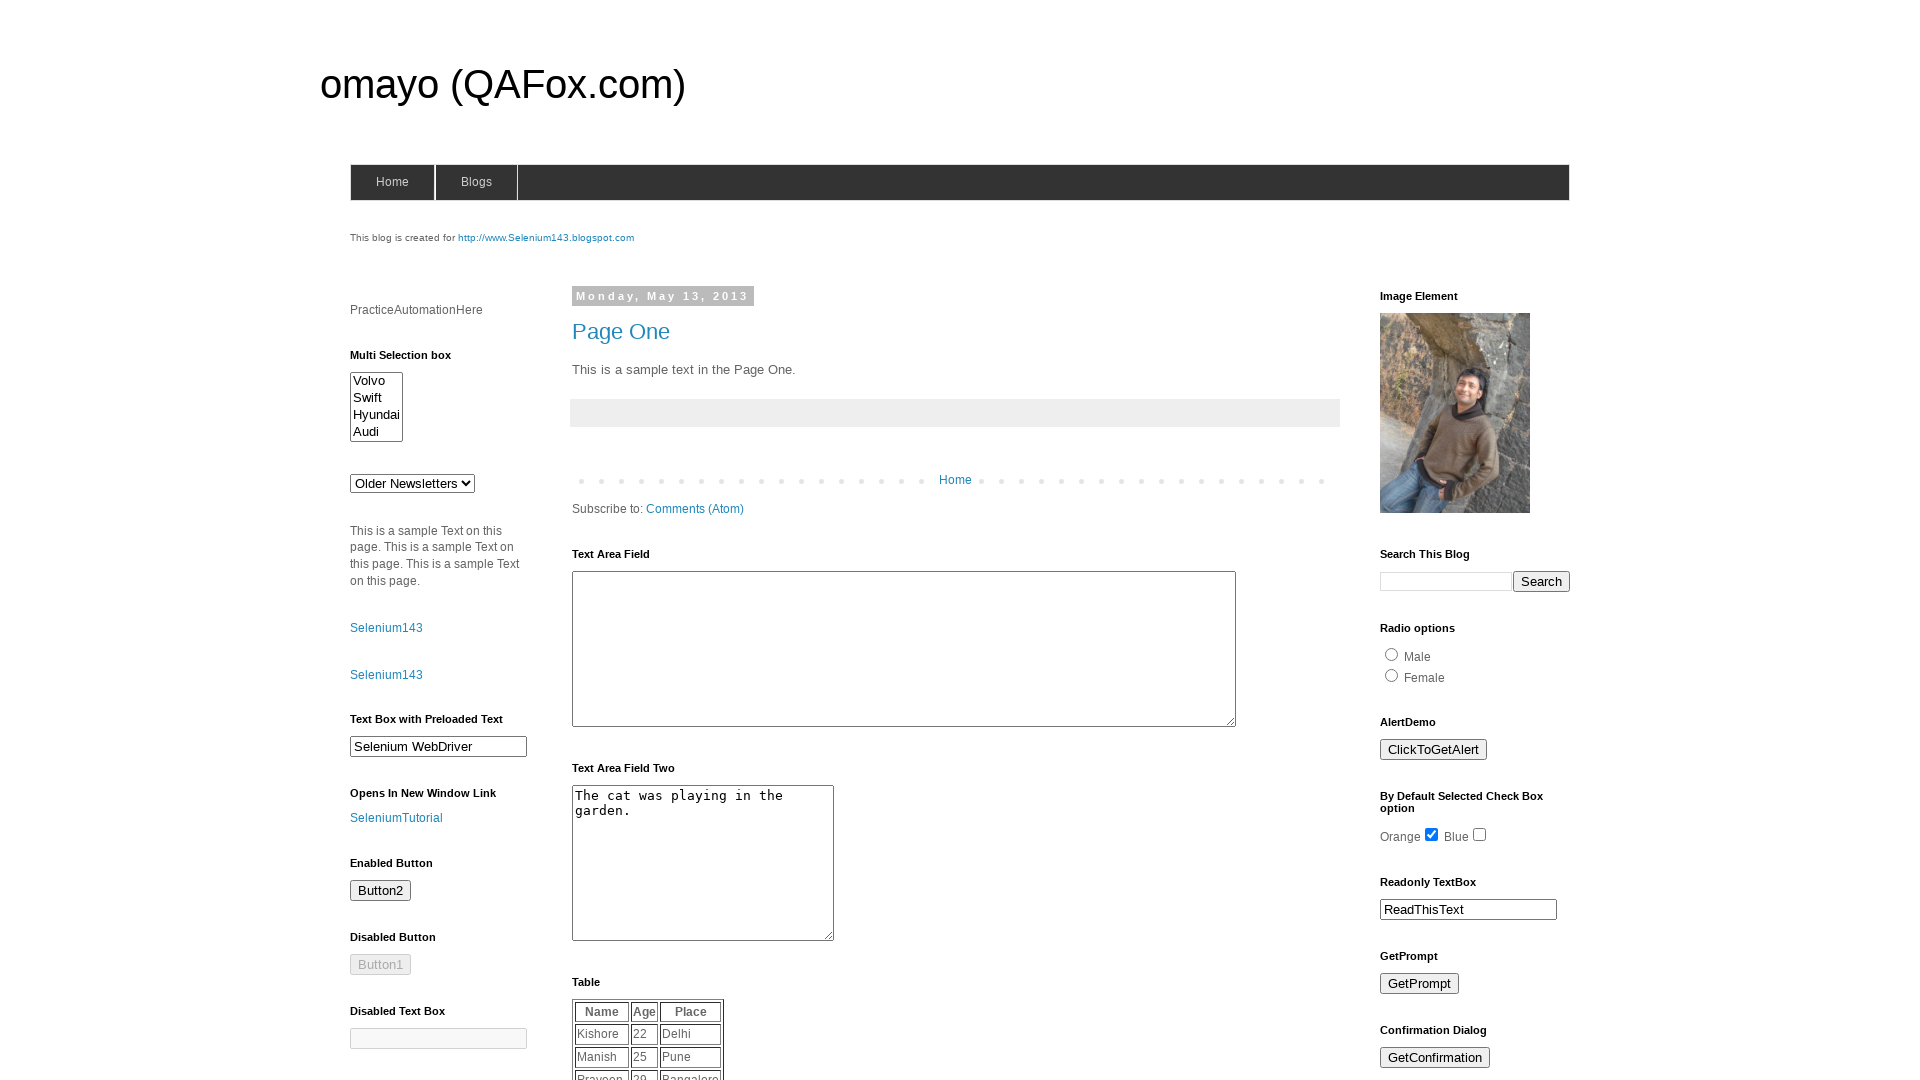

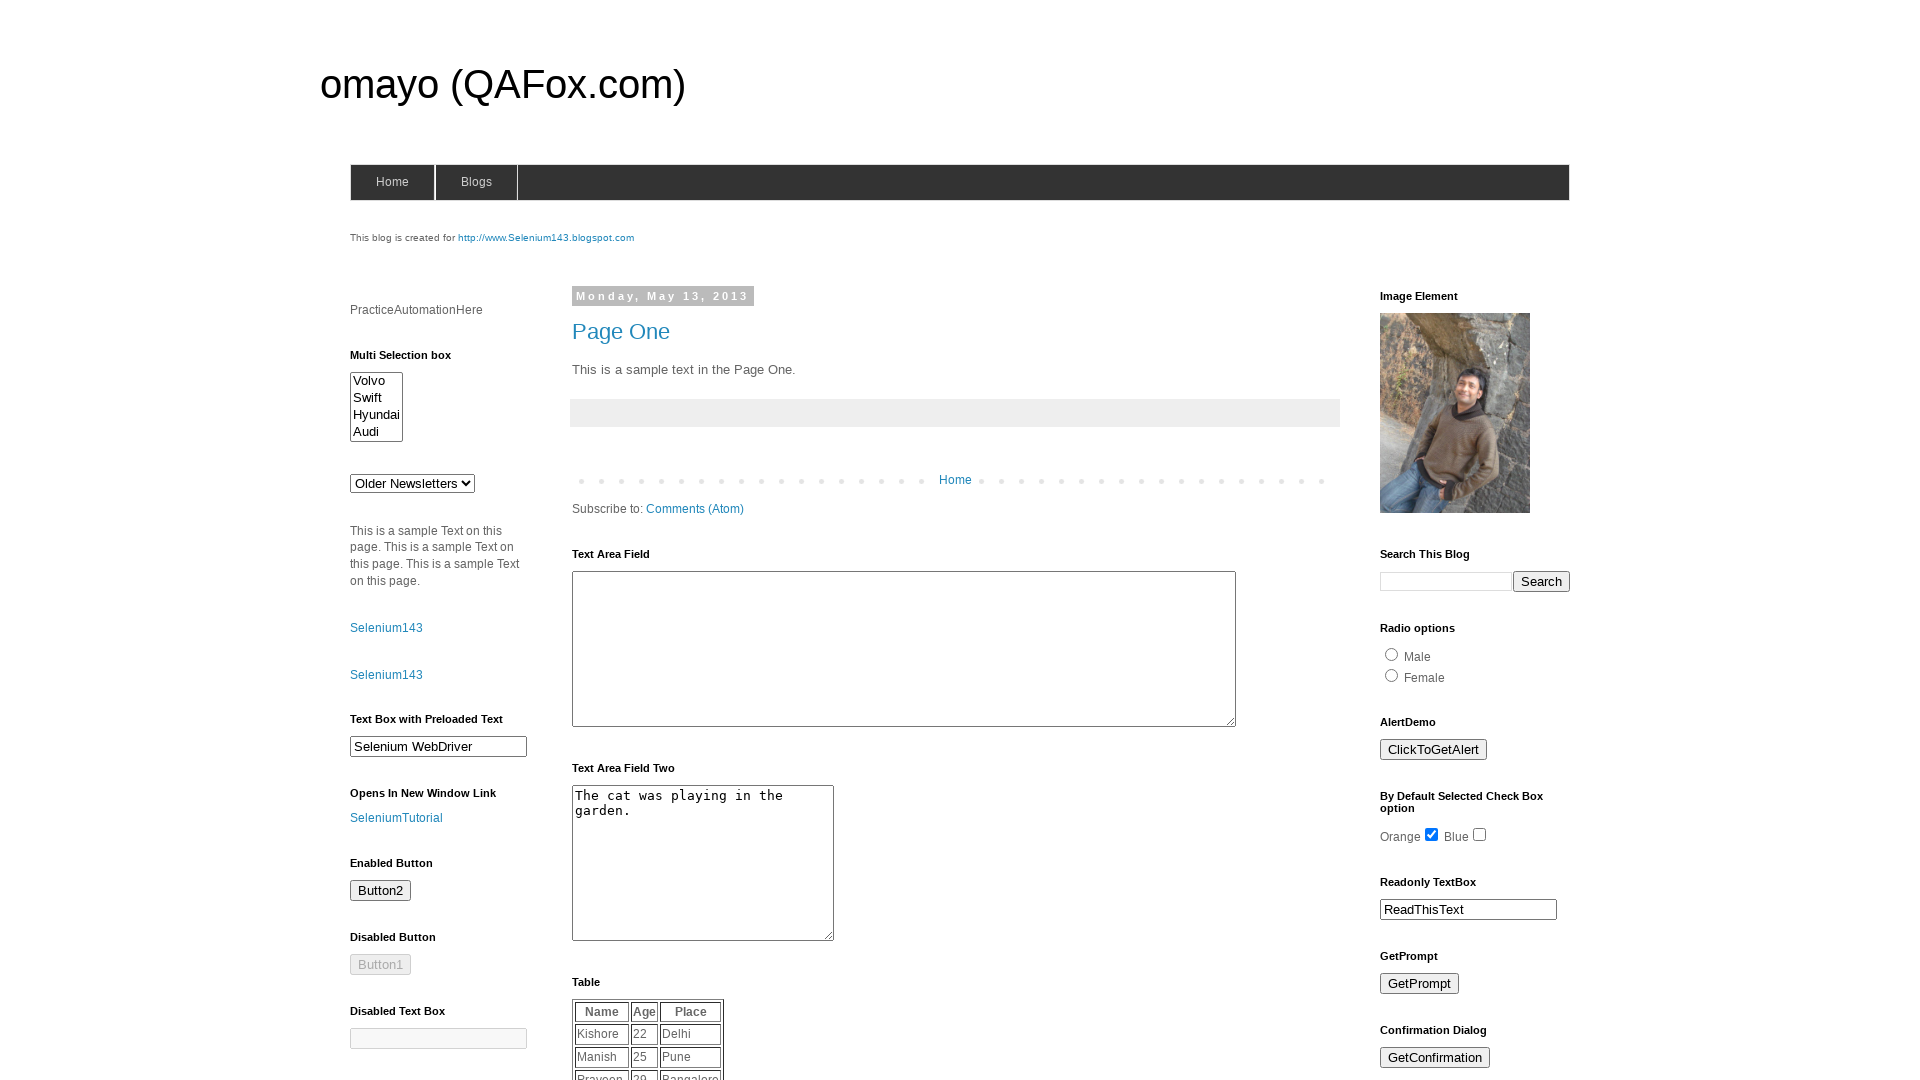